Navigates to an automation practice page and verifies that a product table with rows is displayed on the page.

Starting URL: https://rahulshettyacademy.com/AutomationPractice/

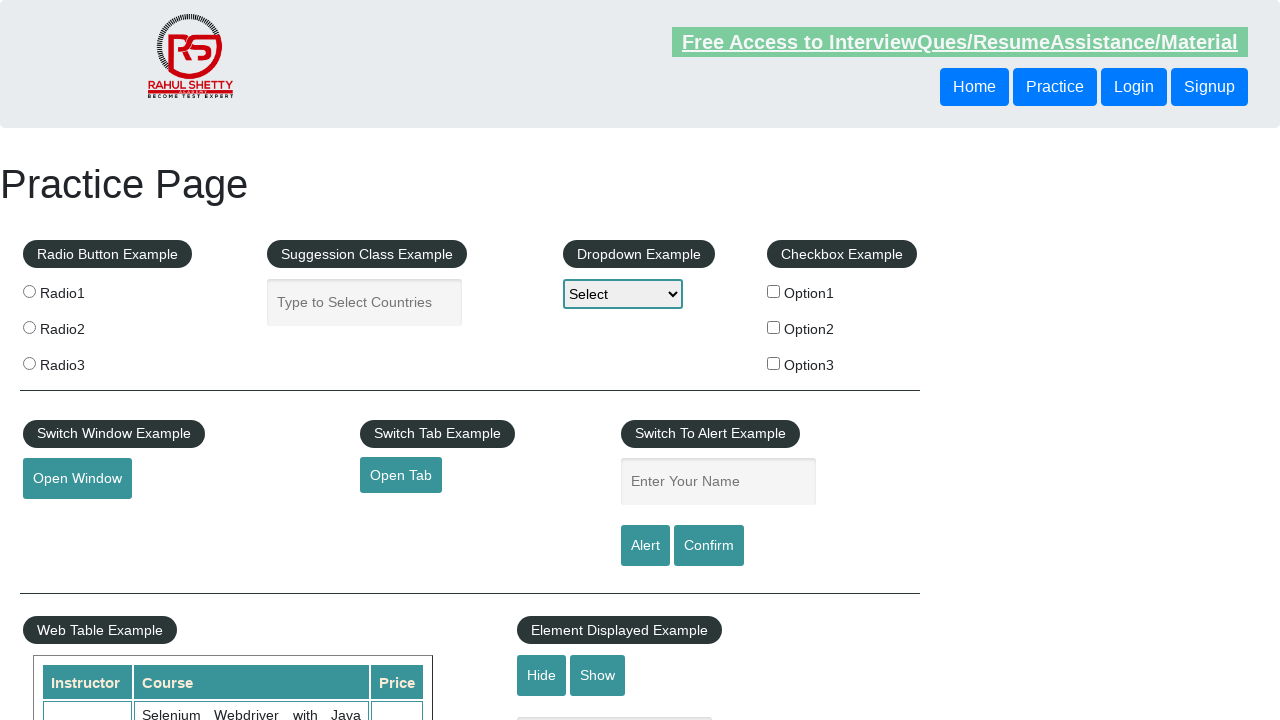

Navigated to automation practice page
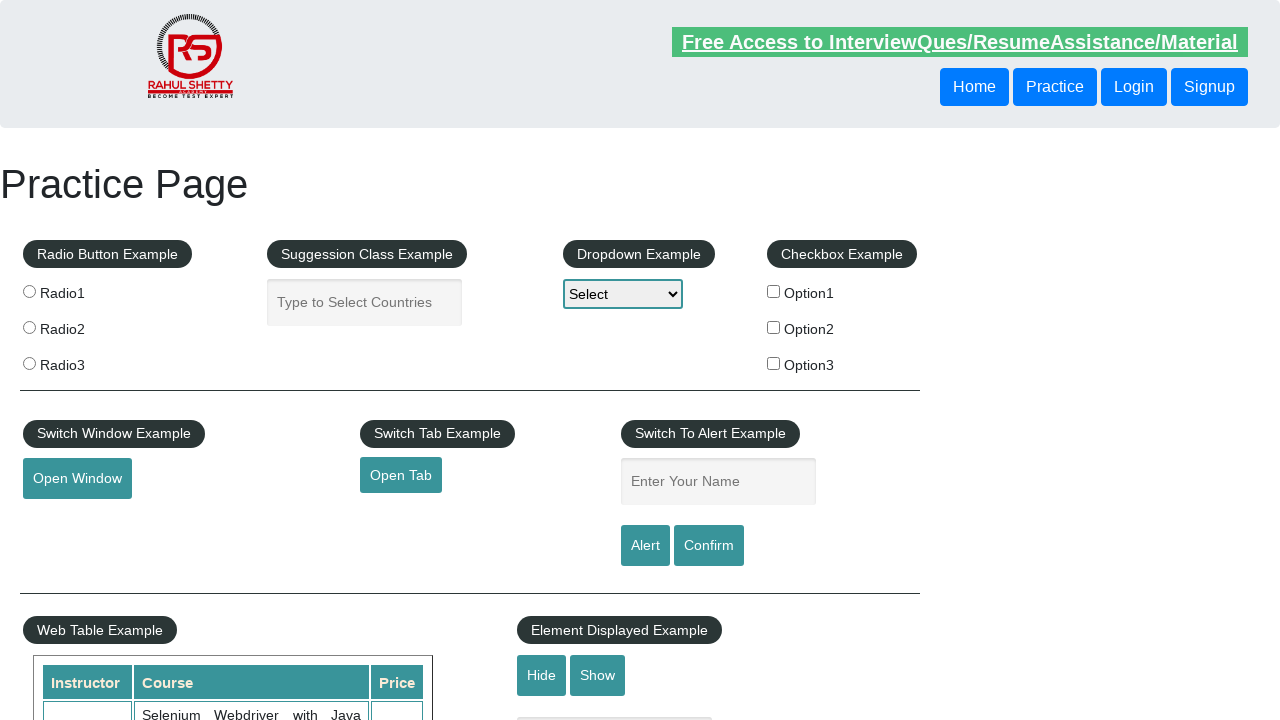

Product table became visible
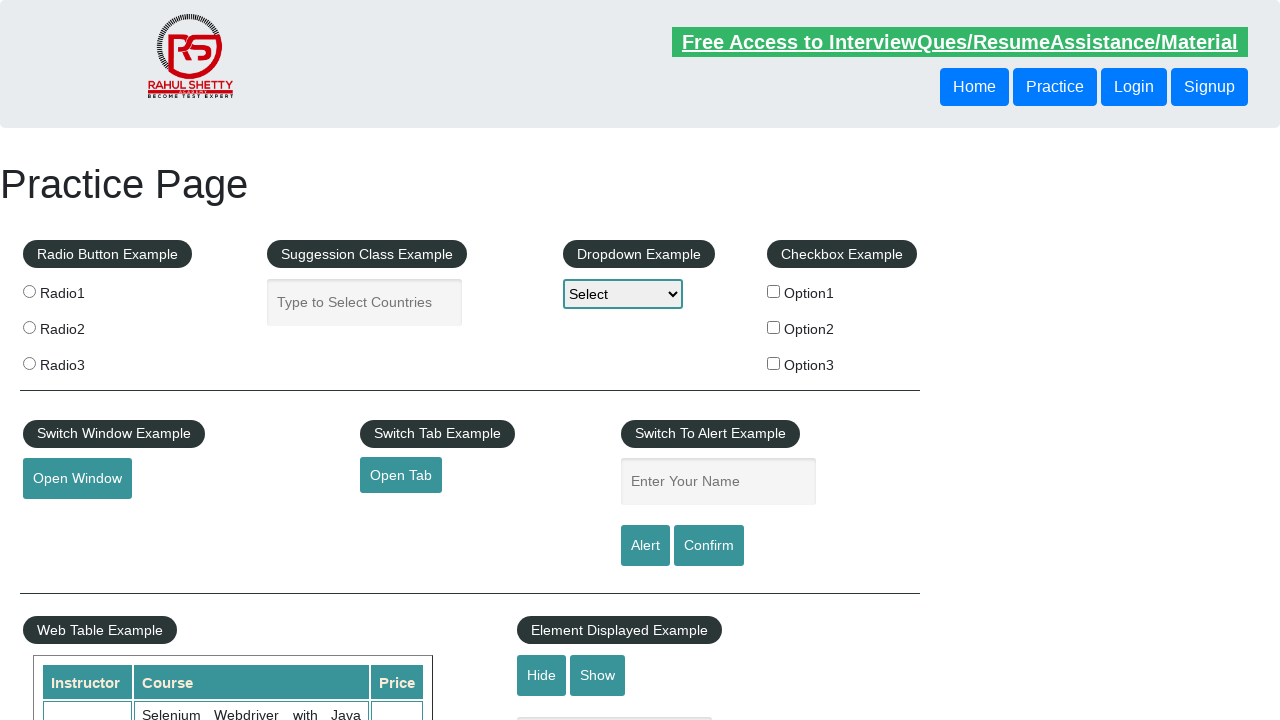

Verified that product table contains rows
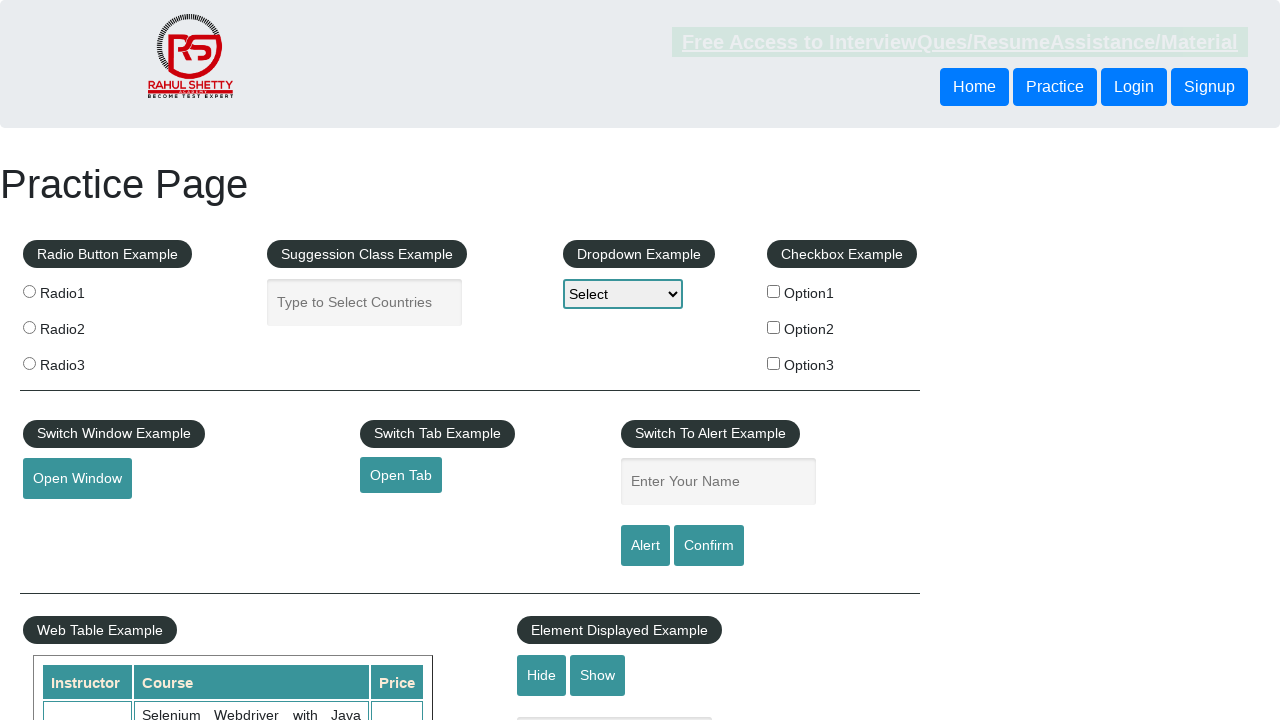

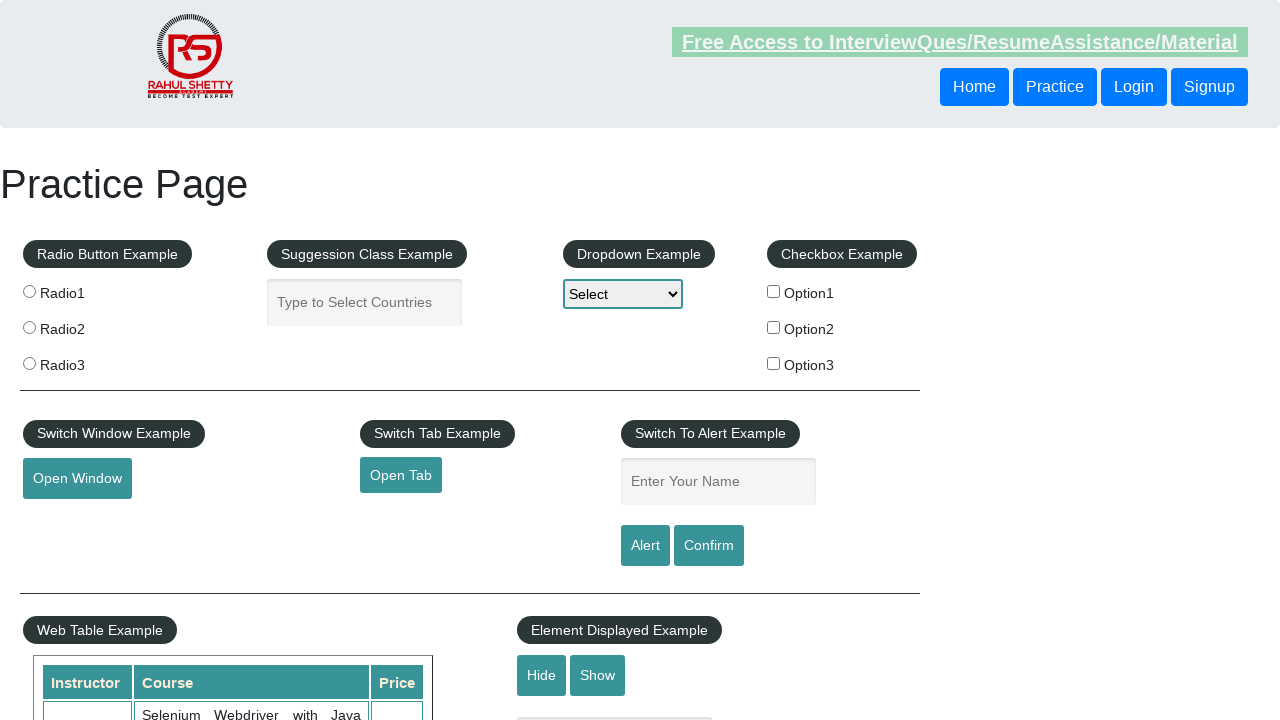